Tests hover interaction on the first user profile, verifies user name appears on hover, and clicks through to the profile page

Starting URL: http://the-internet.herokuapp.com/hovers

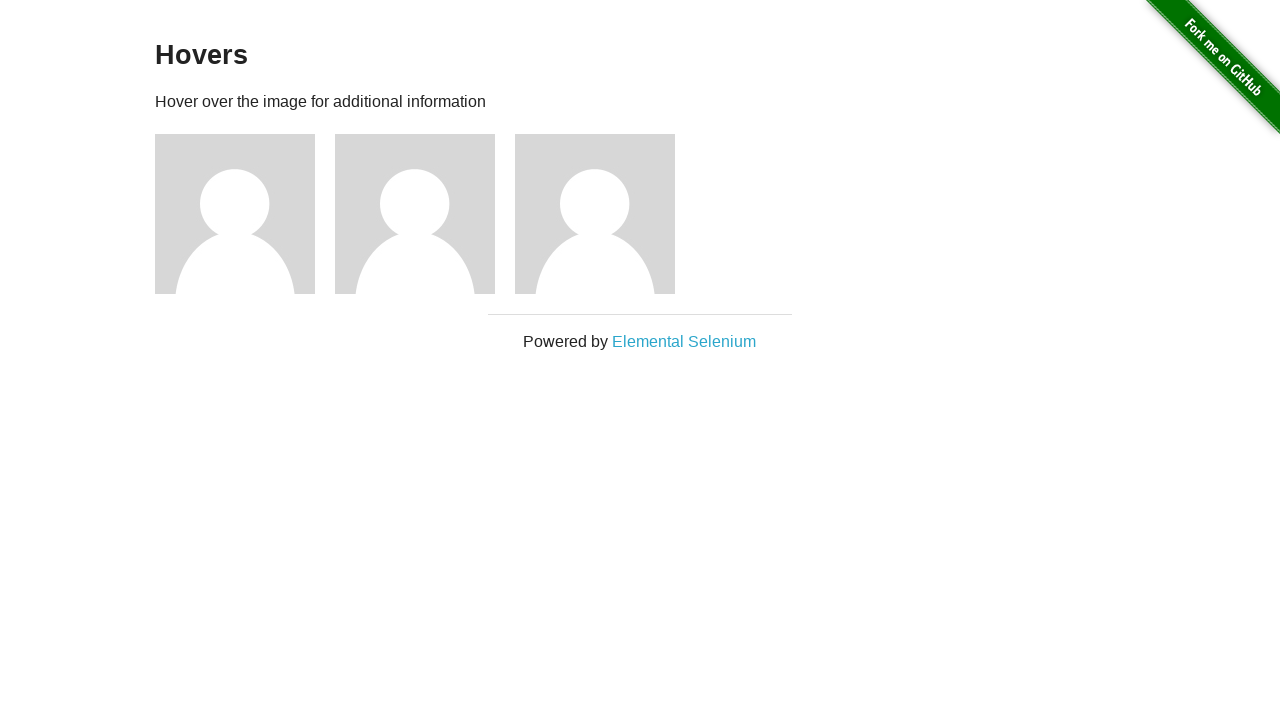

Hovered over first user profile photo at (235, 214) on xpath=//*[@id='content']//div[1]/img
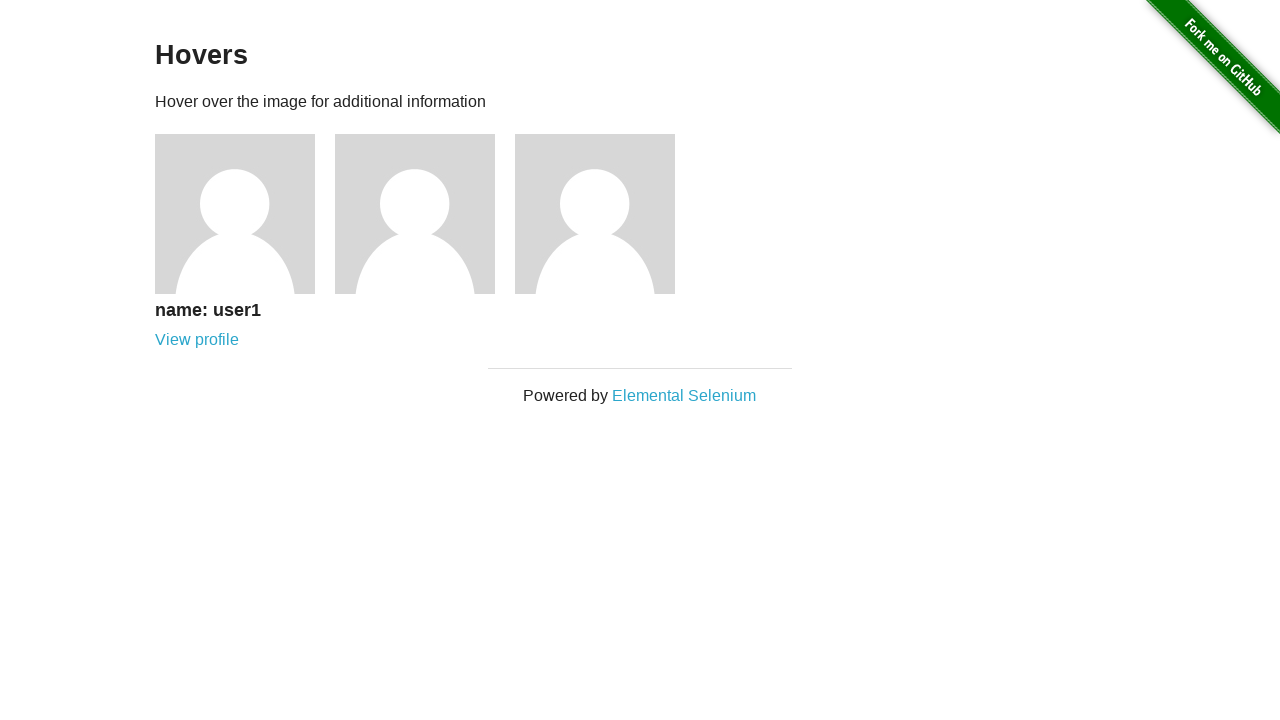

Verified user name 'name: user1' appears on hover
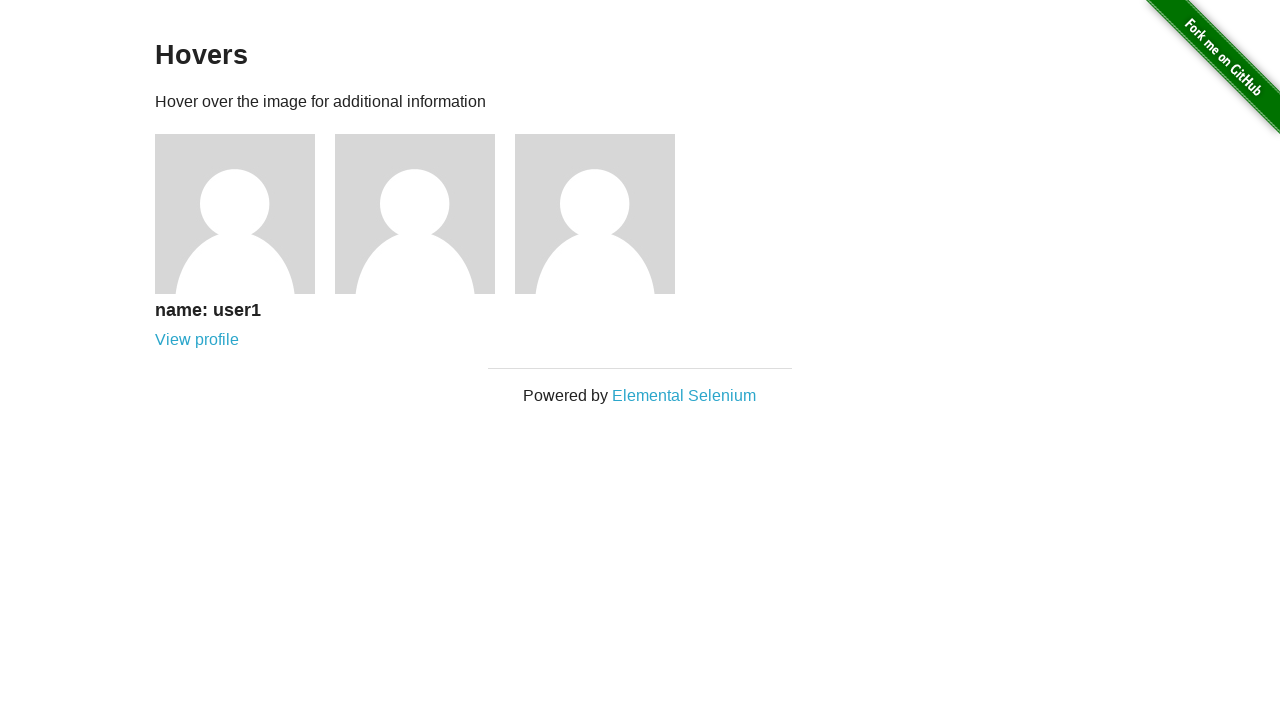

Clicked on user profile link at (197, 340) on xpath=//*[@href='/users/1']
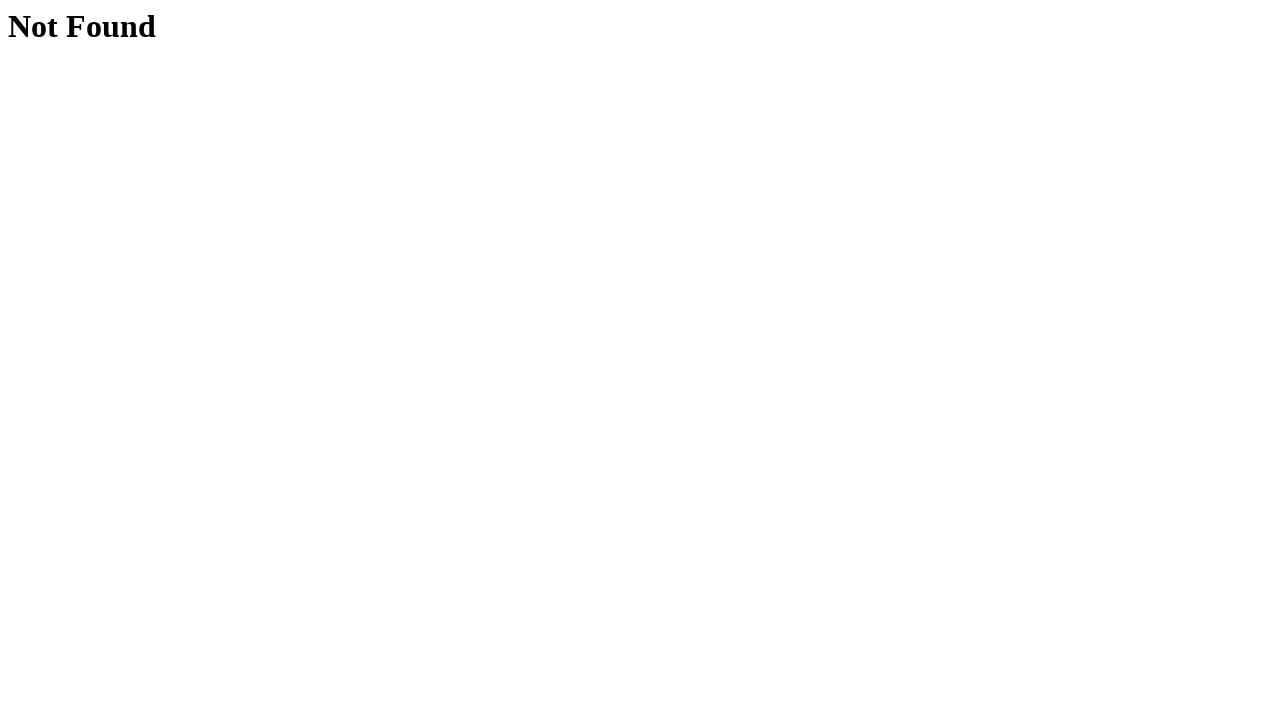

Verified page loaded without 404 error
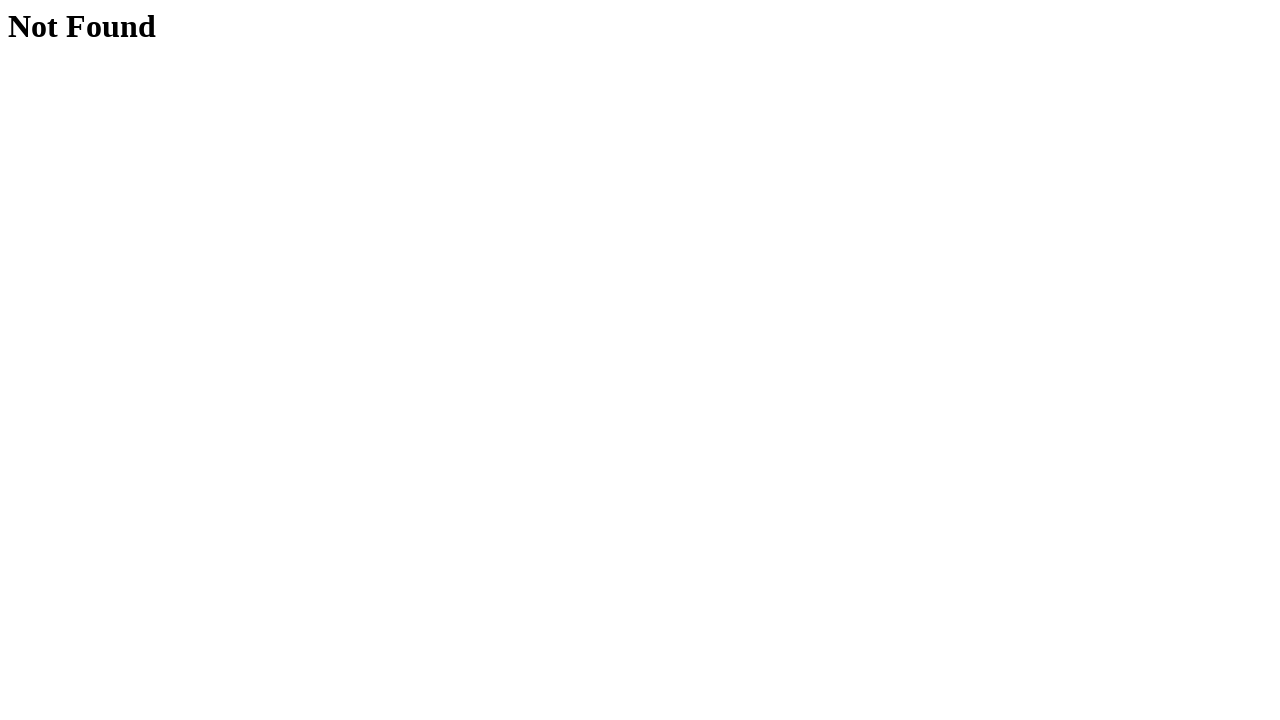

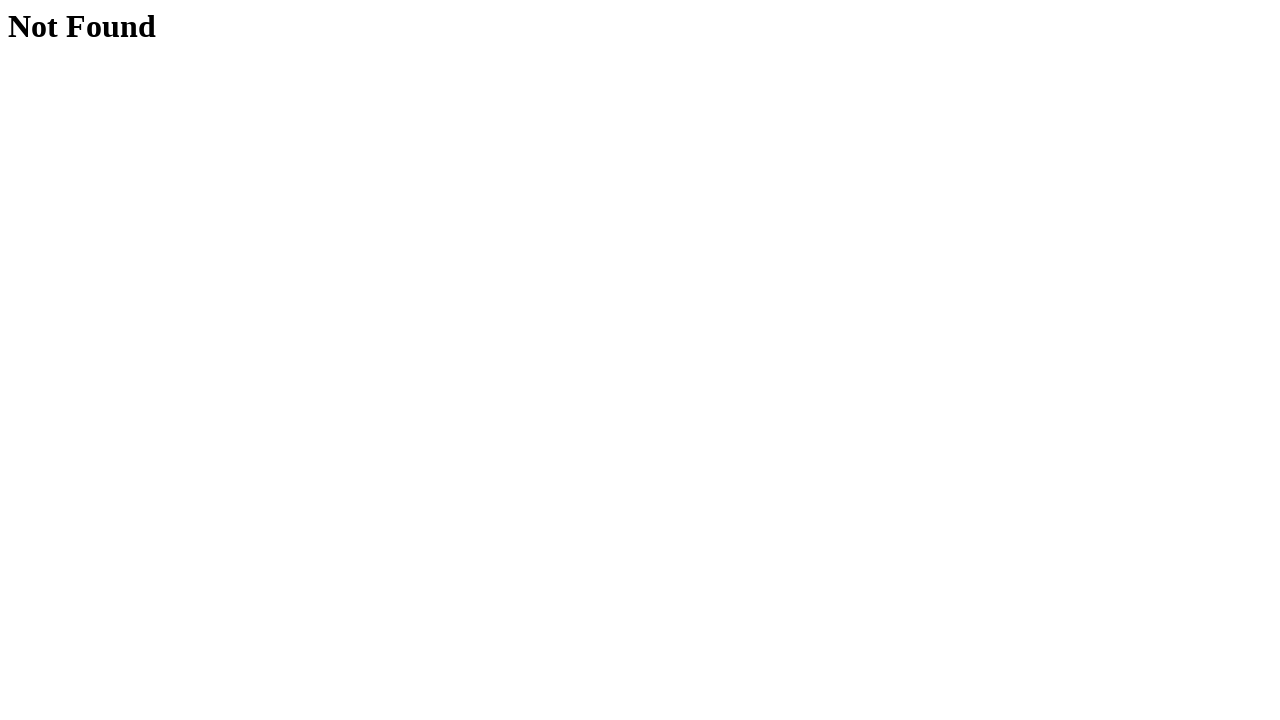